Tests hover action by moving mouse to a menu element

Starting URL: https://demoqa.com/menu/

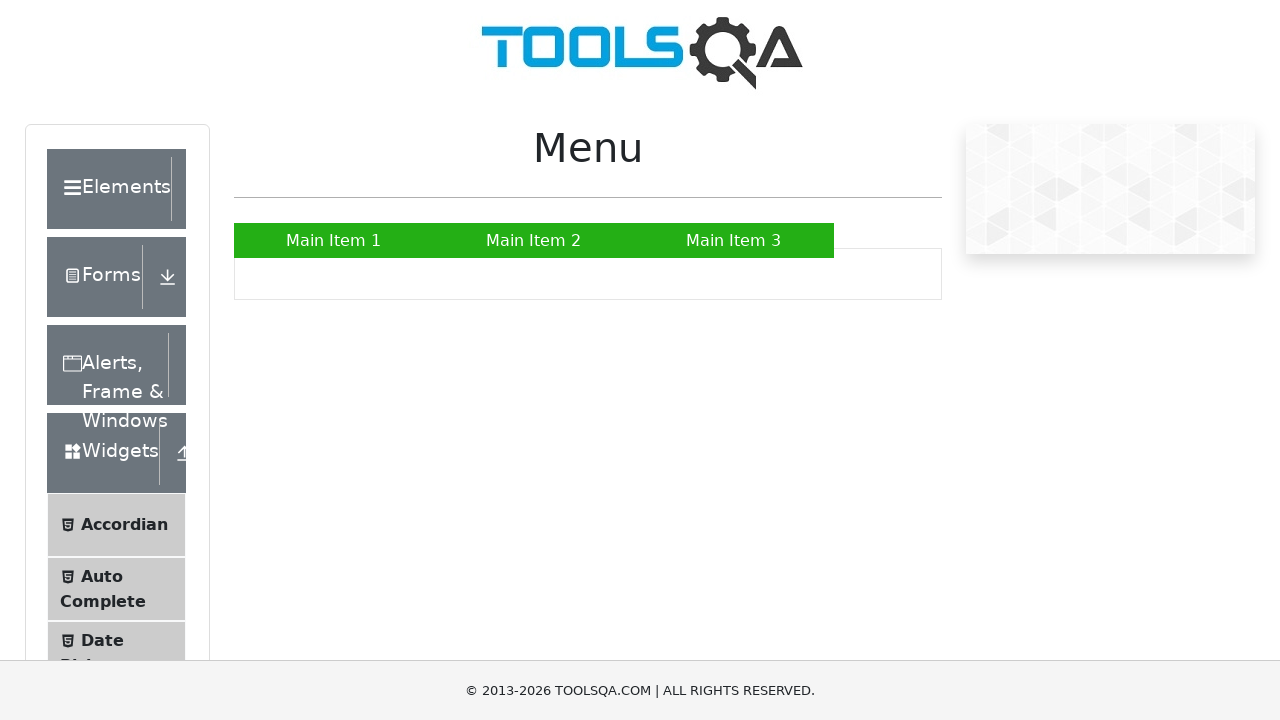

Hovered over 'Main Item 2' menu element at (534, 240) on xpath=//a[text()='Main Item 2']
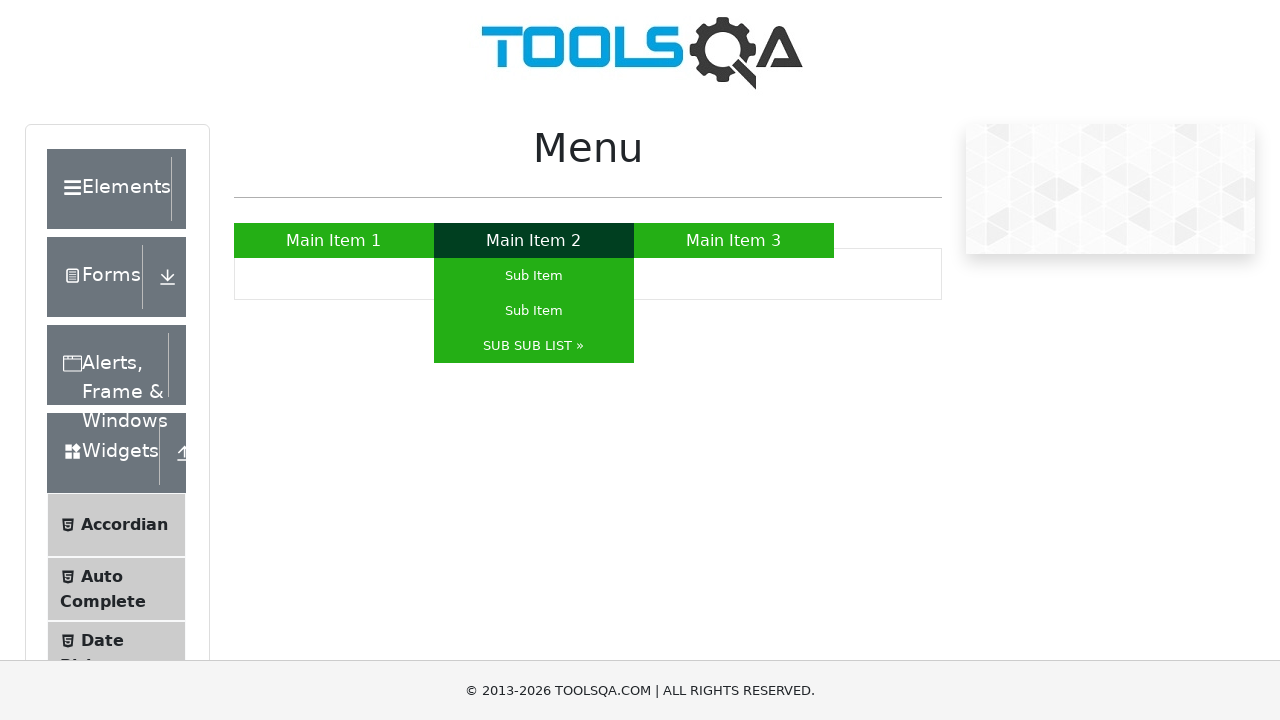

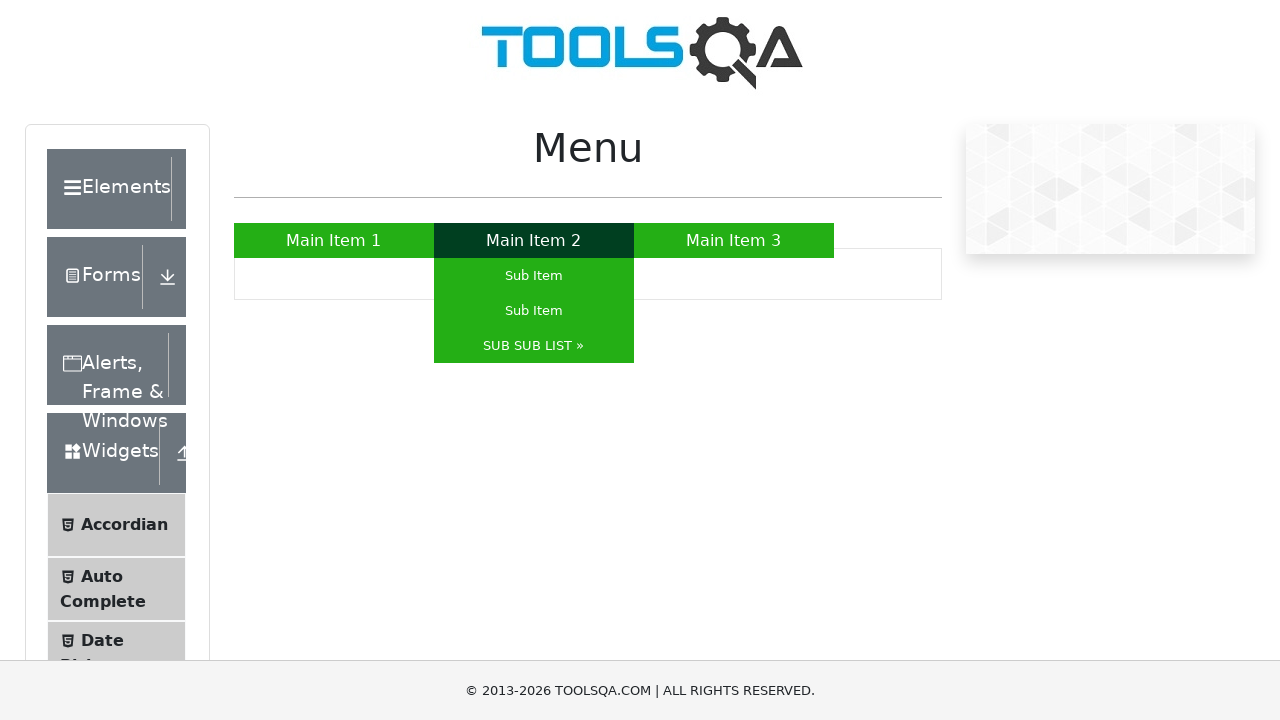